Tests the homepage New Arrivals section by navigating through Shop and Home, then verifying each of the three new arrival items link to their correct product pages with descriptions.

Starting URL: http://practice.automationtesting.in/

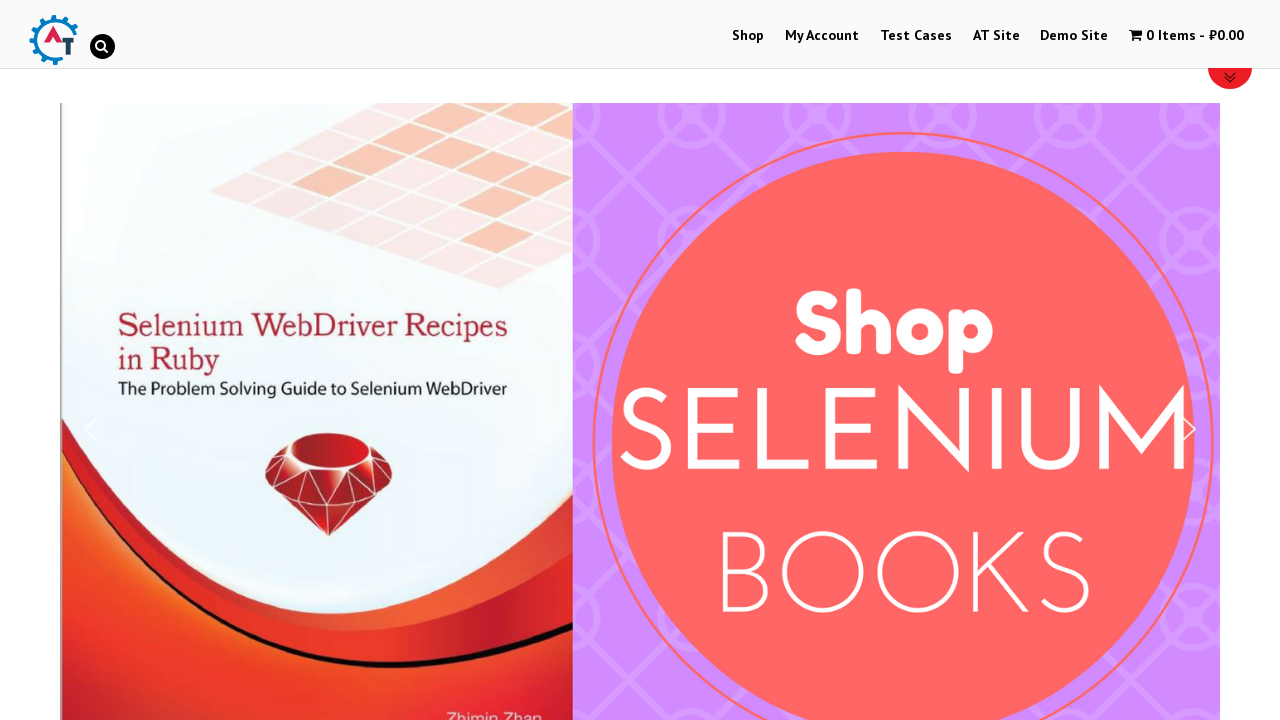

Clicked on Shop button at (748, 36) on xpath=//*[@id='menu-item-40']/a
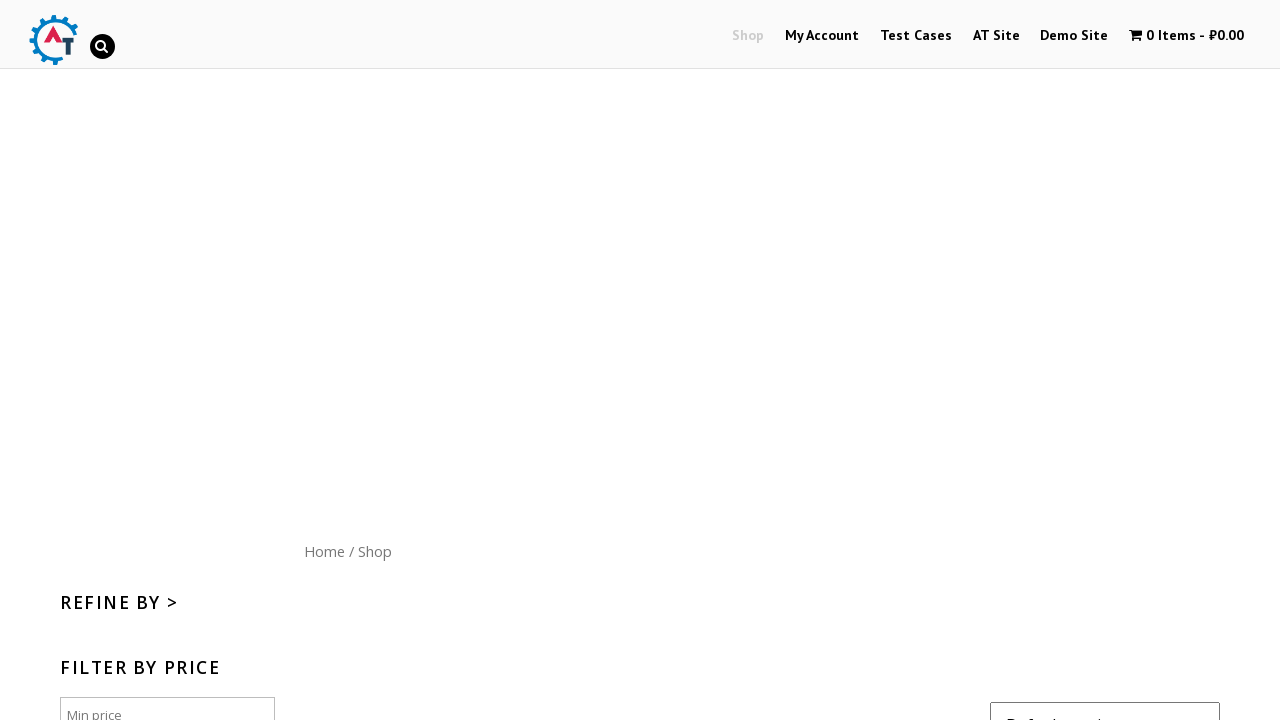

Clicked on Home button to return to homepage at (324, 551) on xpath=//*[@id='content']/nav/a
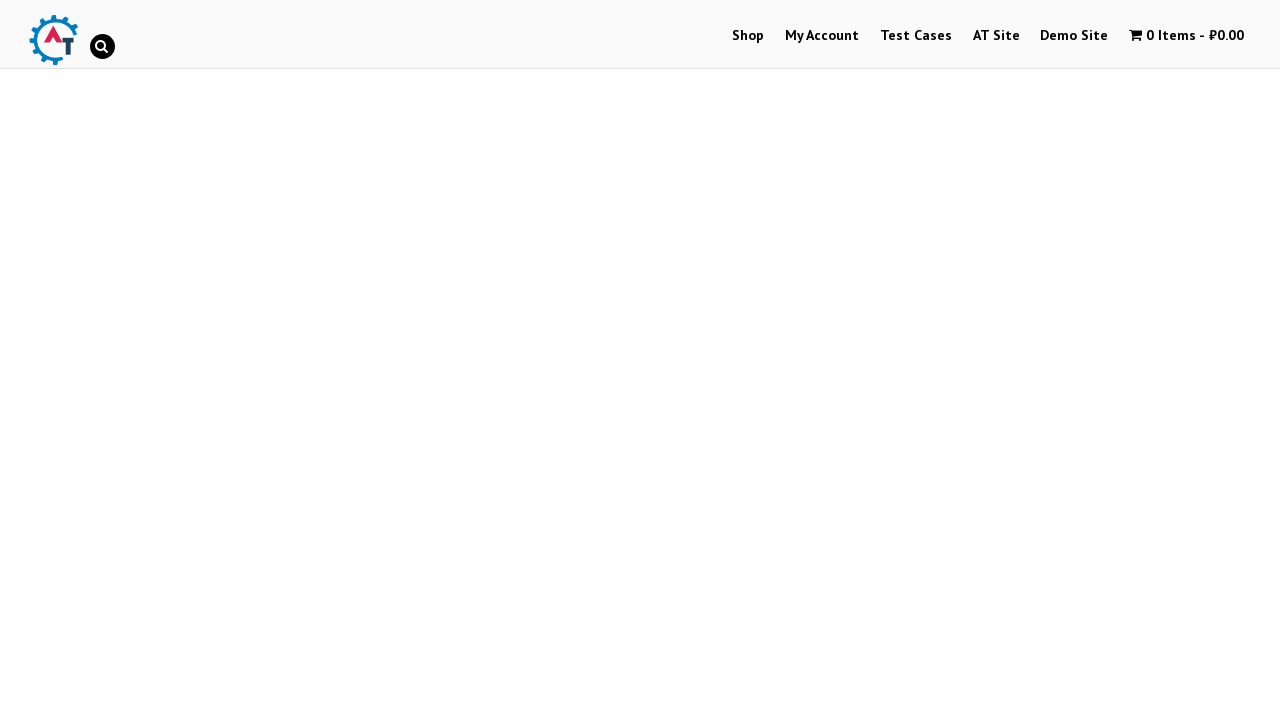

New arrival items section loaded
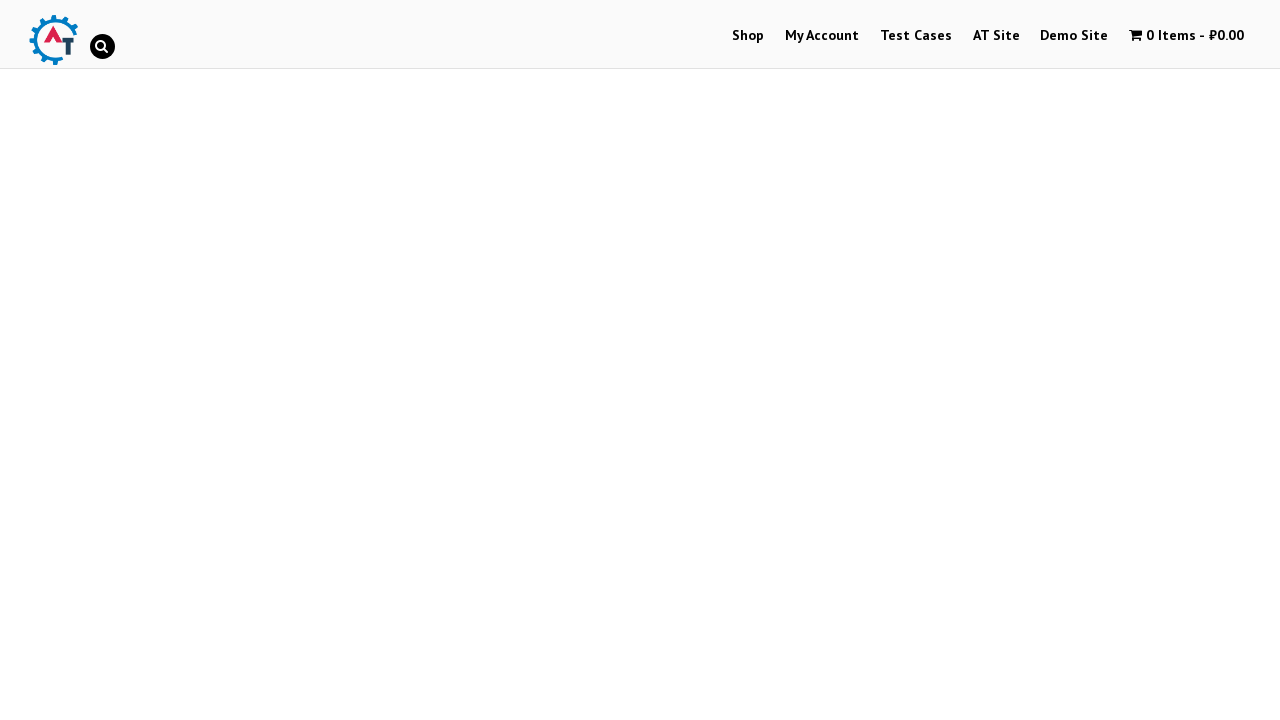

Clicked on first new arrival item 'Selenium Ruby' at (241, 361) on xpath=//*[@title='Selenium Ruby']
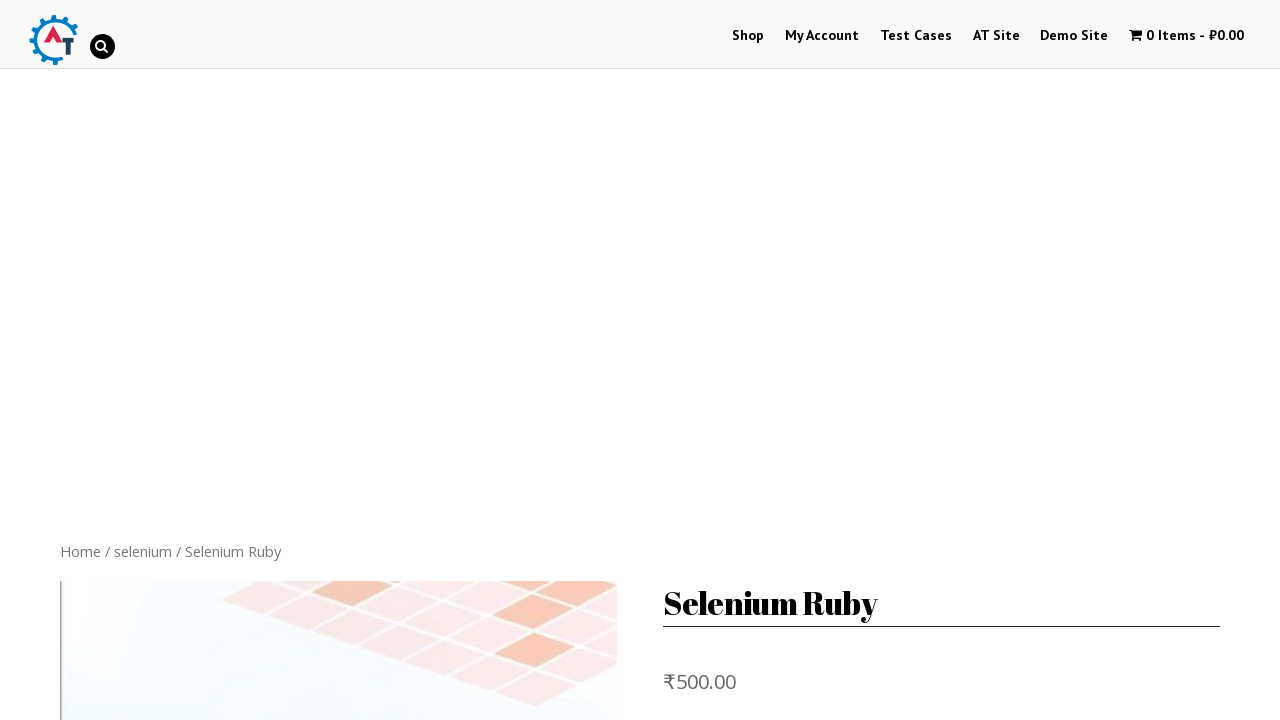

Selenium Ruby product page loaded with active description tab
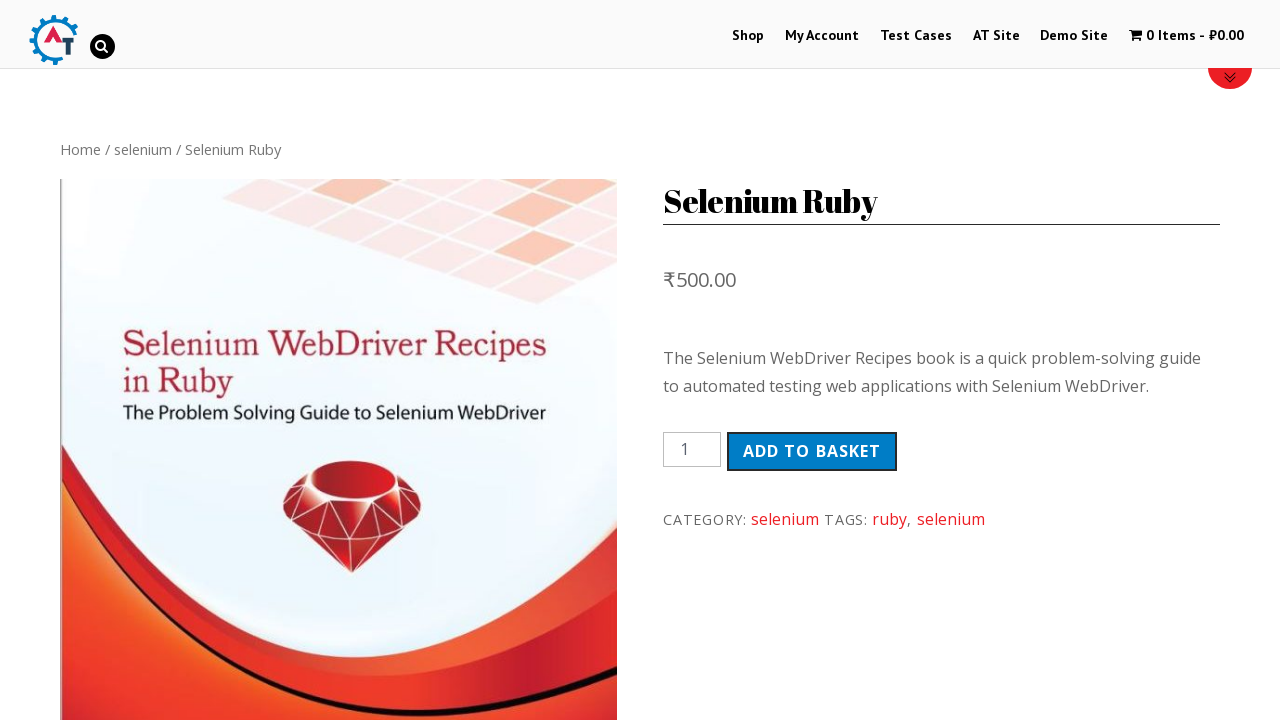

Selenium Ruby product description verified
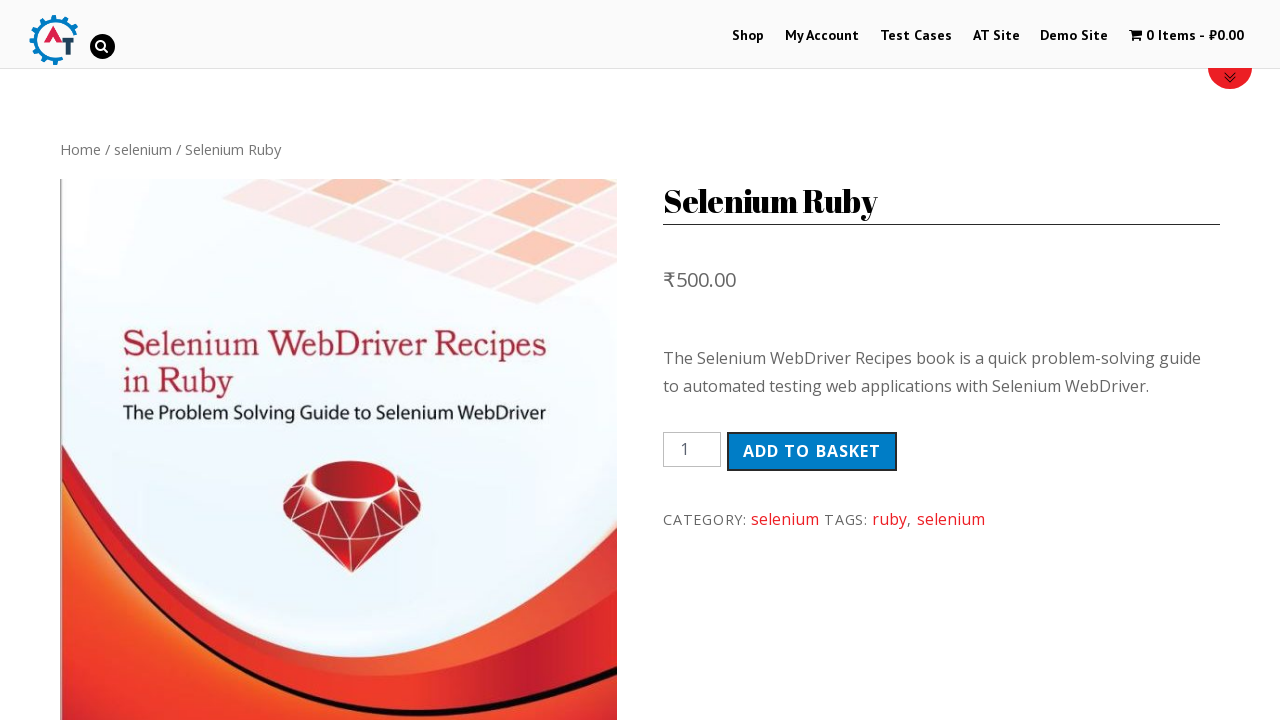

Navigated back to homepage
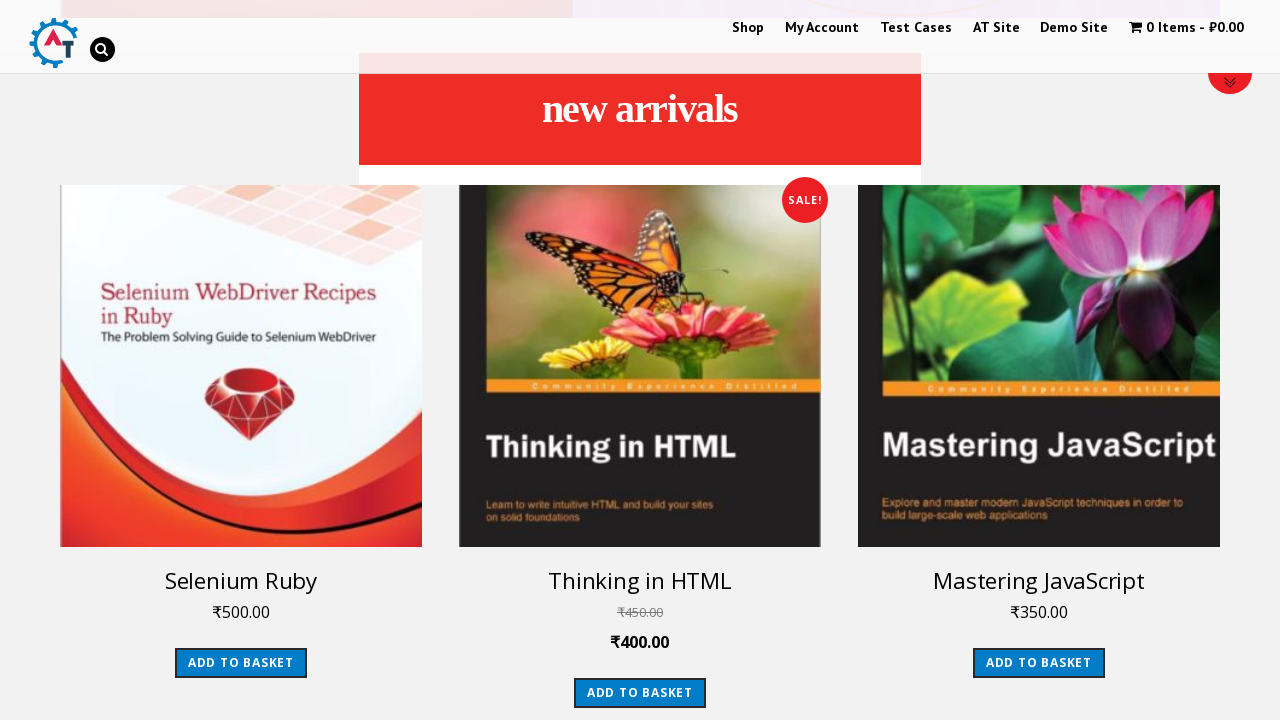

Clicked on second new arrival item 'Thinking in HTML' at (640, 366) on xpath=//*[@title='Thinking in HTML']
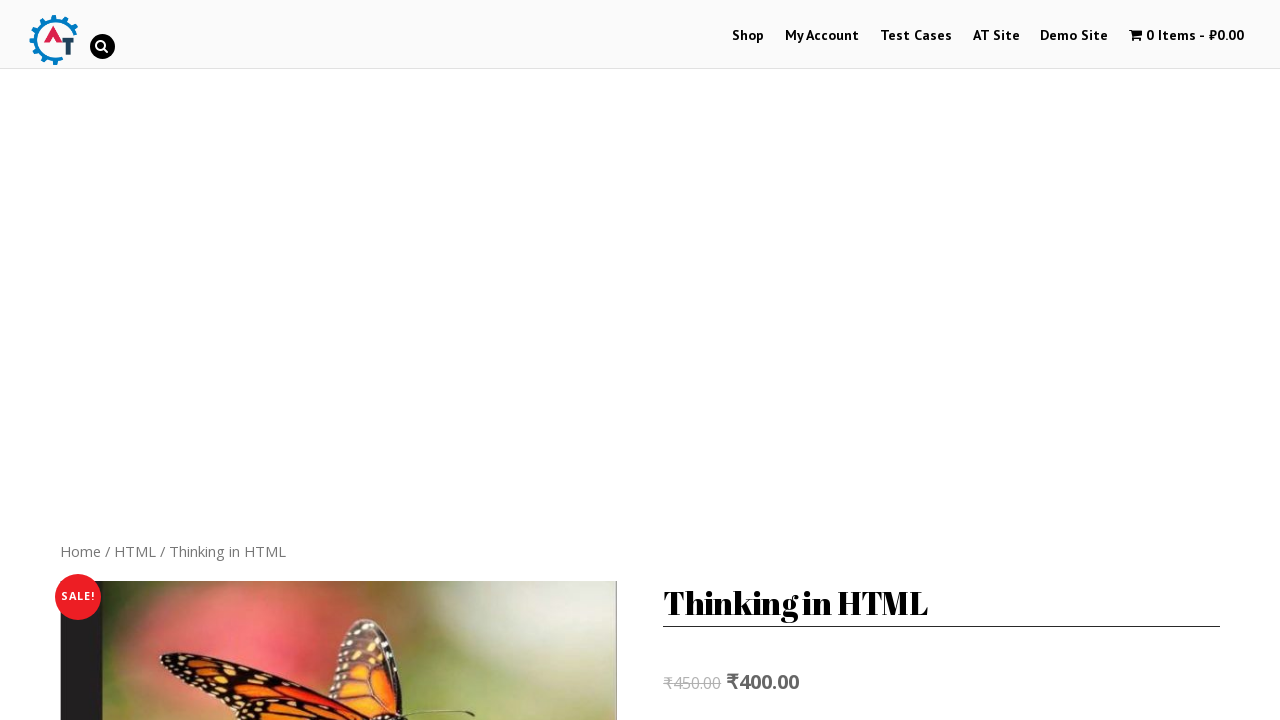

Thinking in HTML product page loaded with active description tab
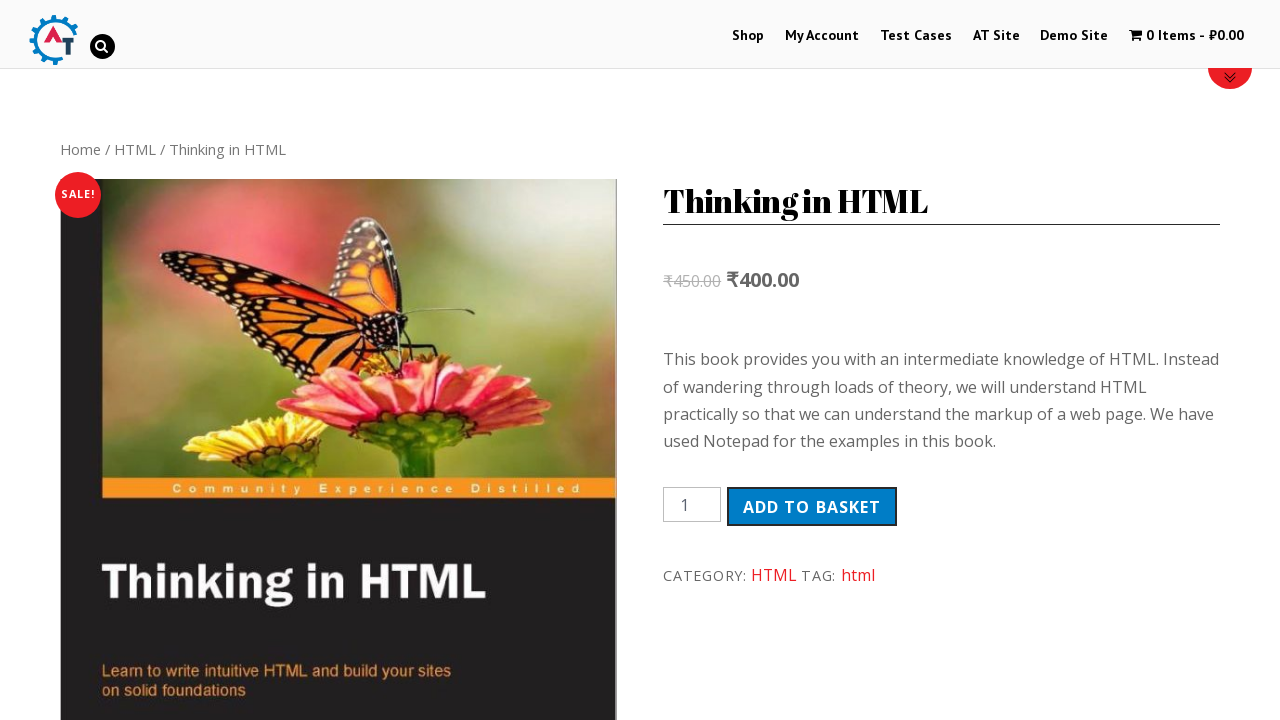

Thinking in HTML product description verified
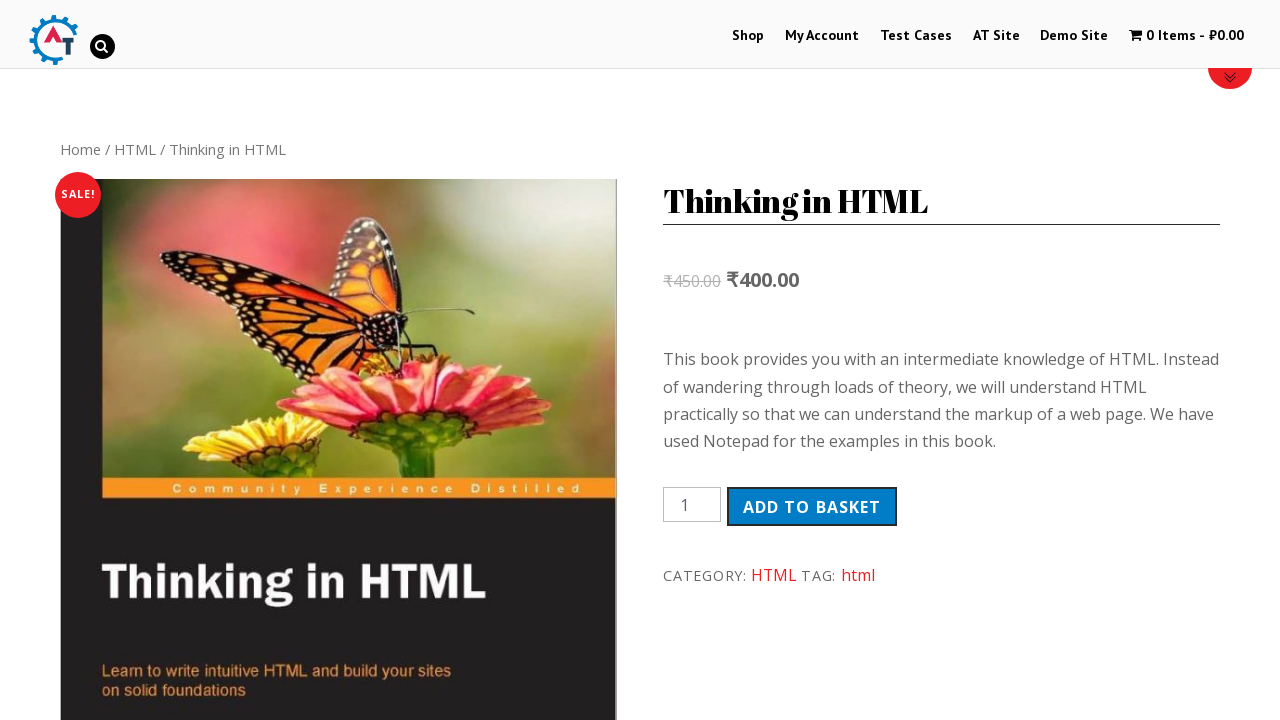

Navigated back to homepage
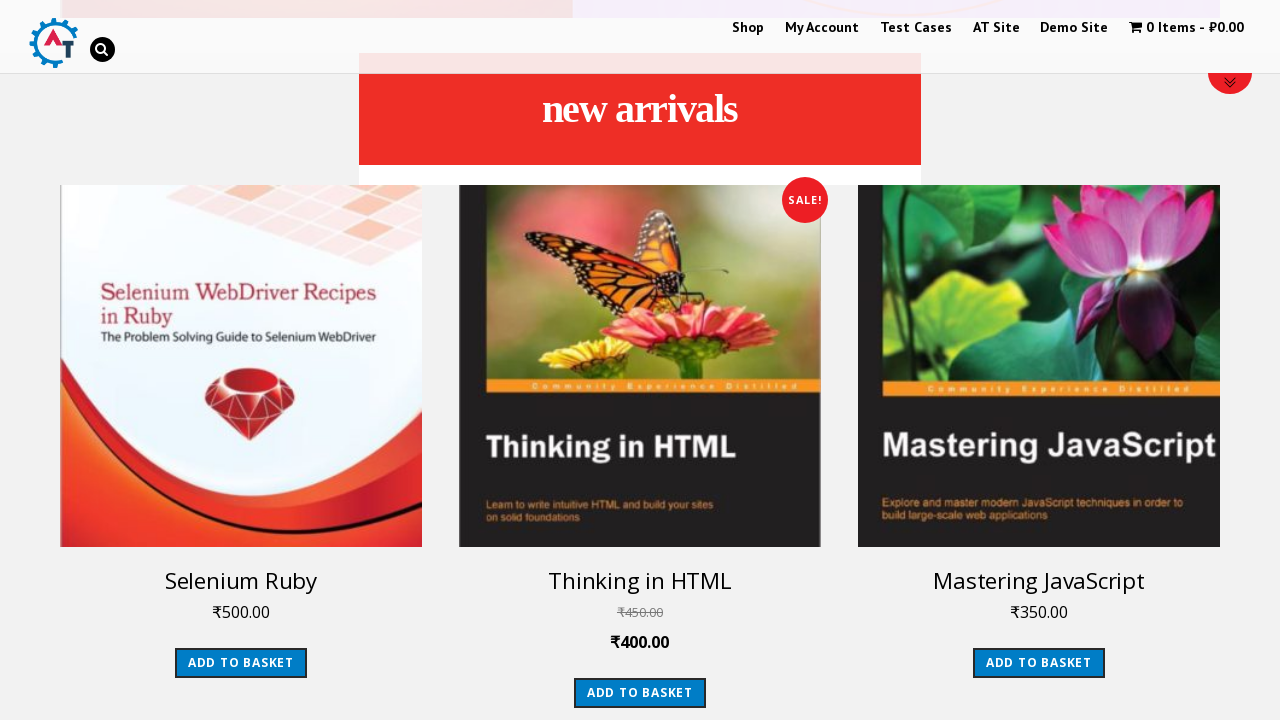

Clicked on third new arrival item 'Mastering JavaScript' at (1039, 366) on xpath=//*[@title='Mastering JavaScript']
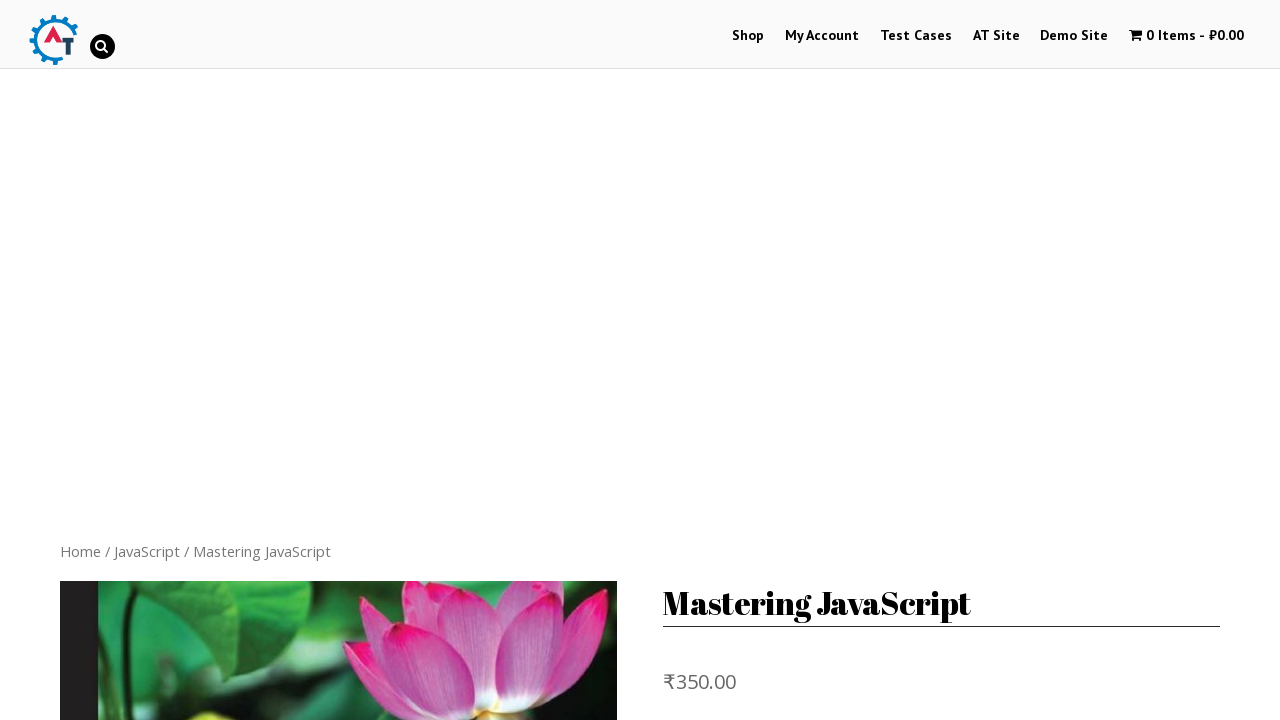

Mastering JavaScript product page loaded with active description tab
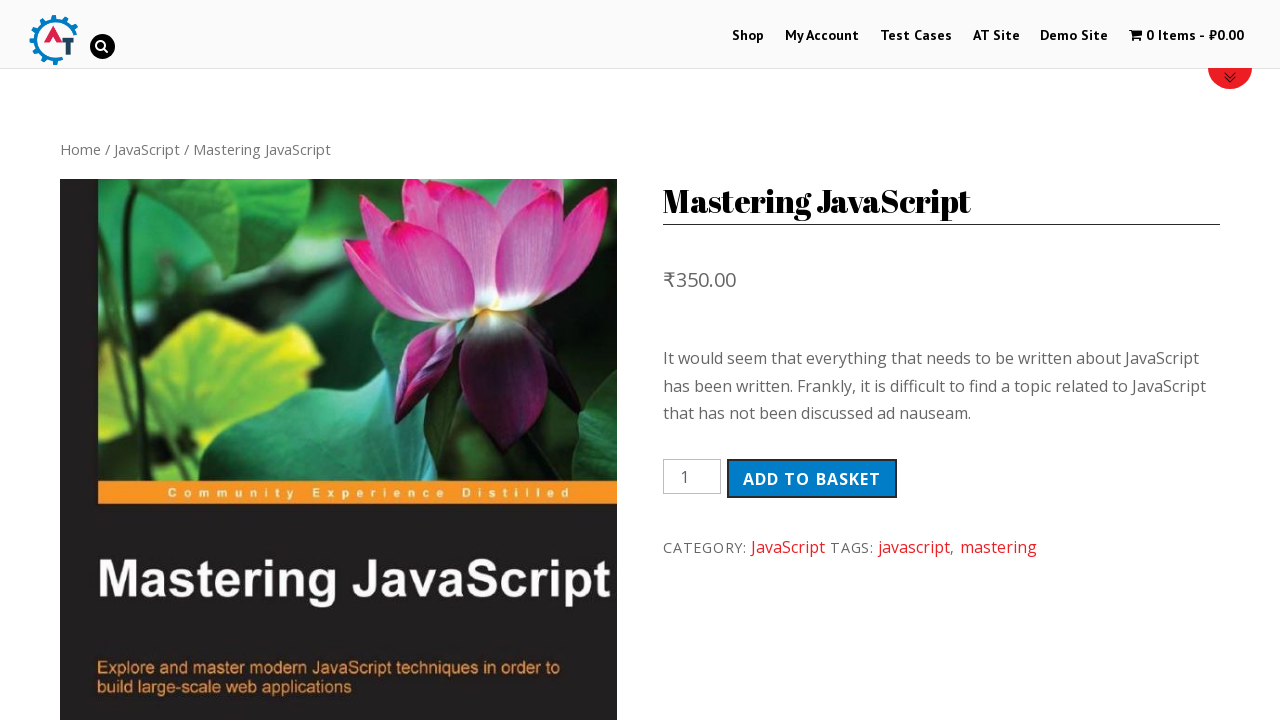

Mastering JavaScript product description verified
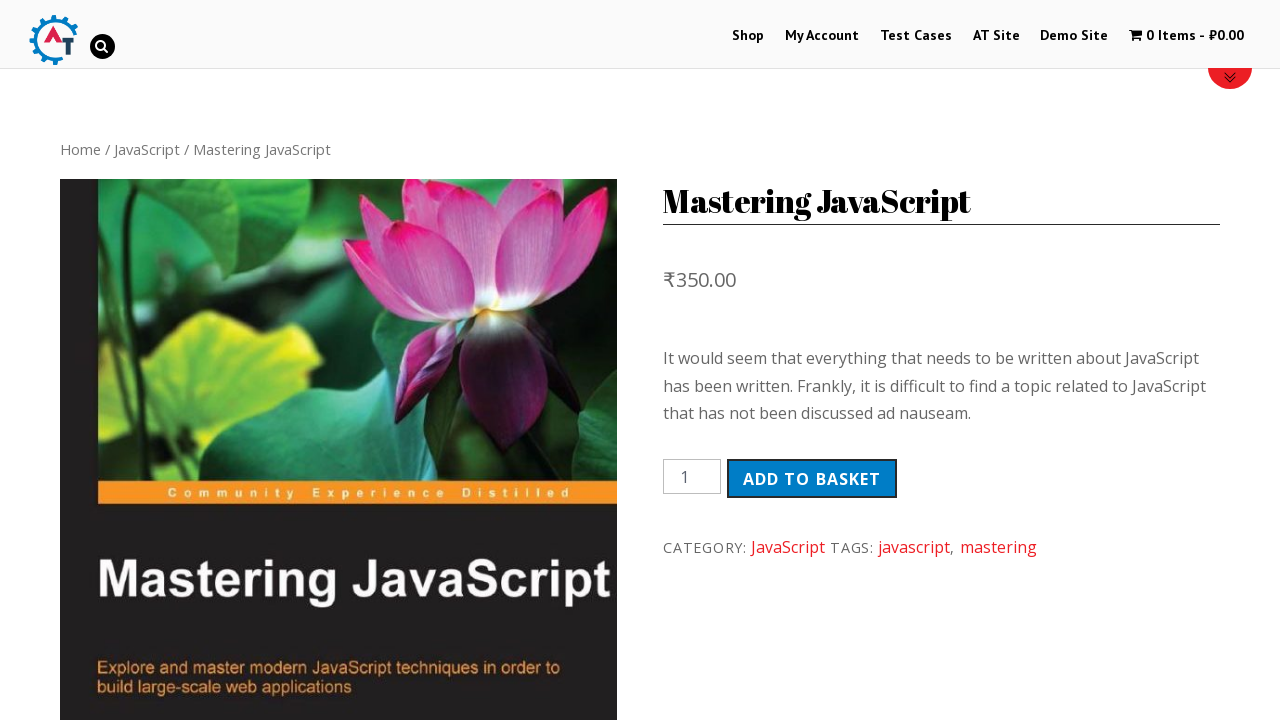

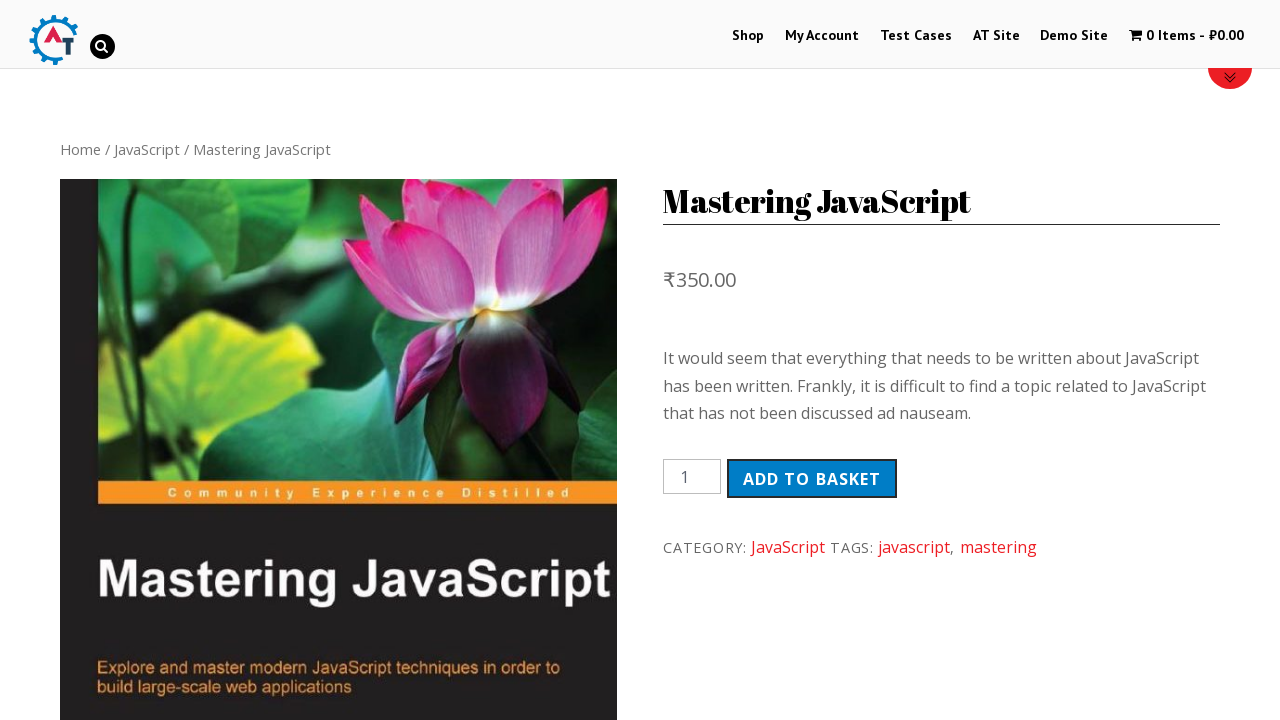